Tests drag and drop functionality on jQueryUI's droppable demo page by switching to an iframe and dragging an element onto a drop target.

Starting URL: https://jqueryui.com/droppable/

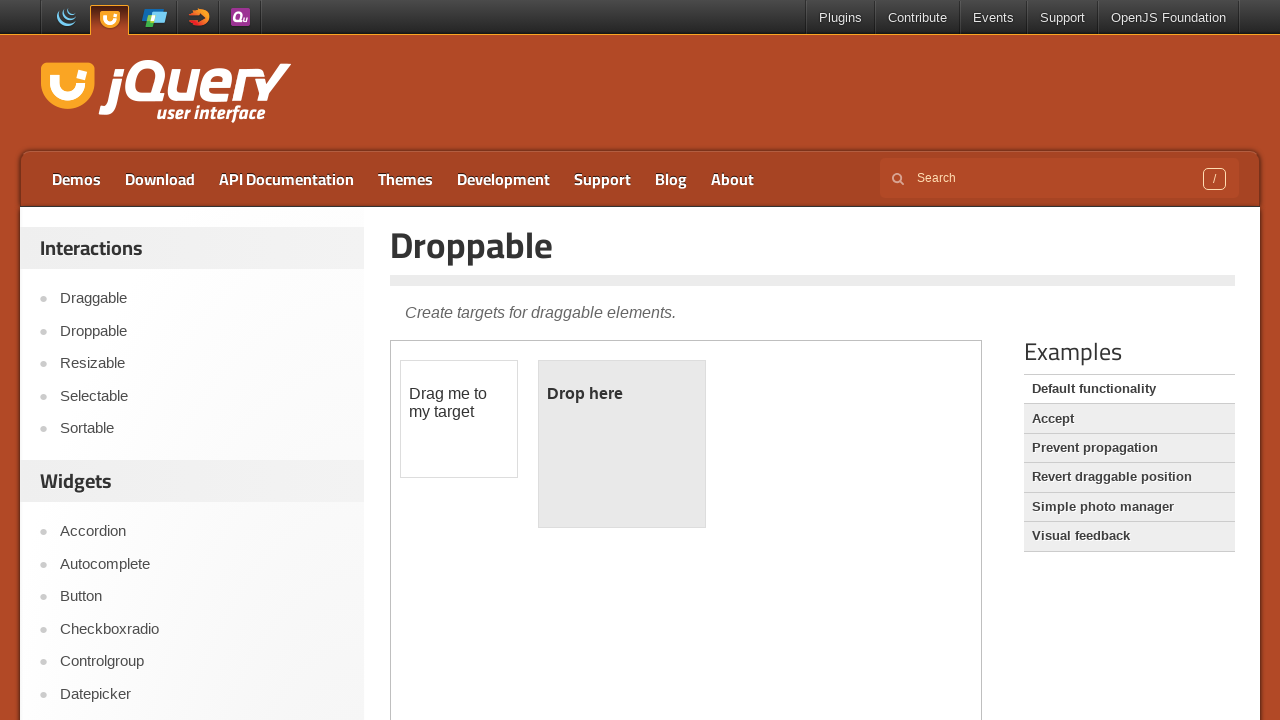

Navigated to jQueryUI droppable demo page
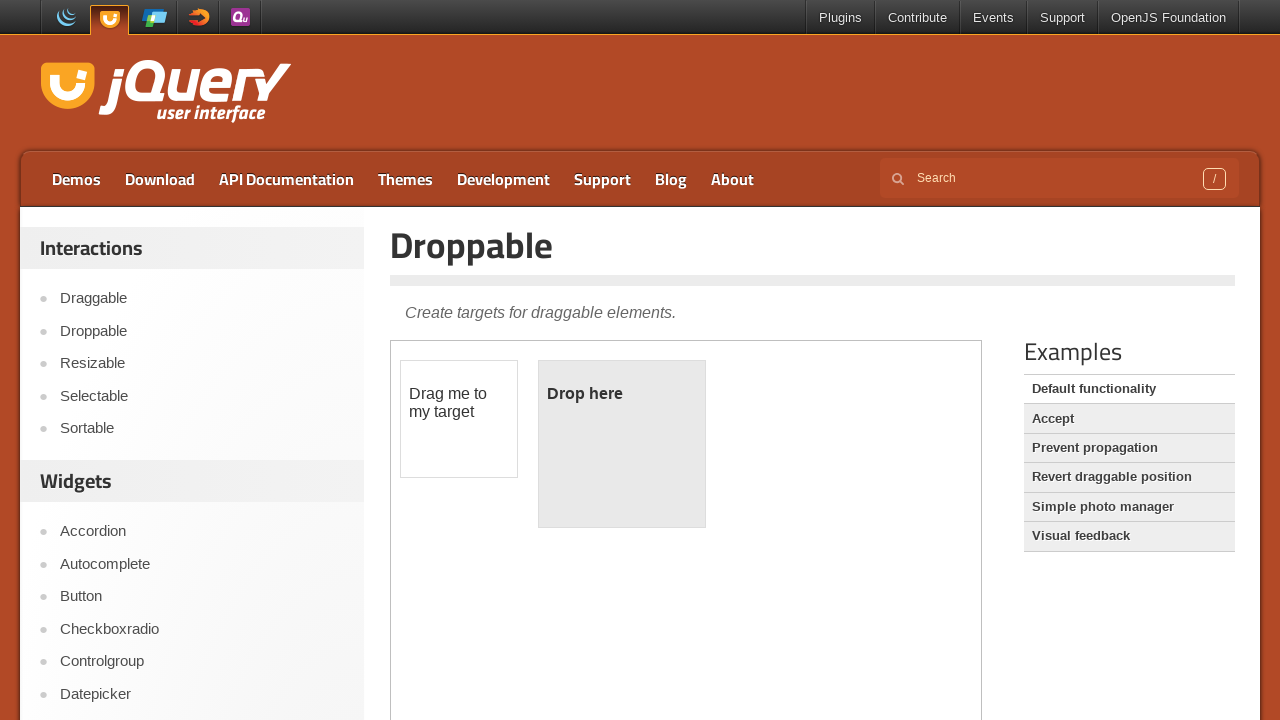

Located the demo iframe
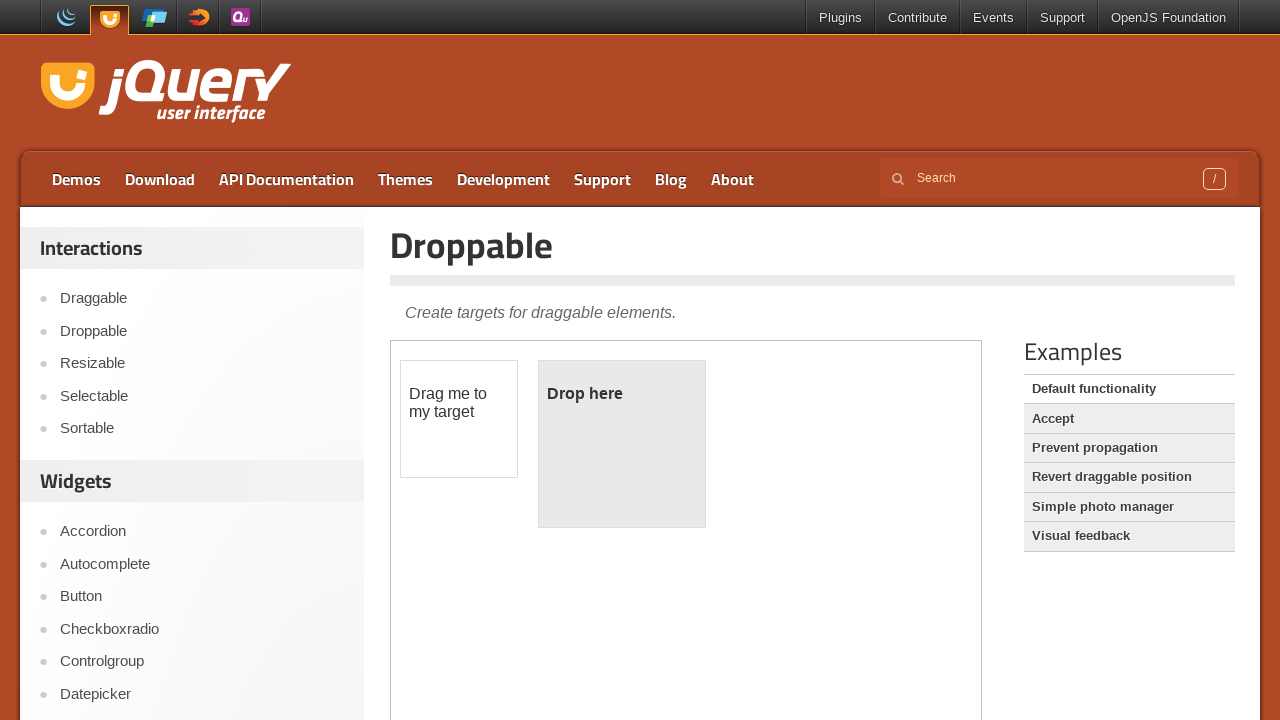

Located the draggable element
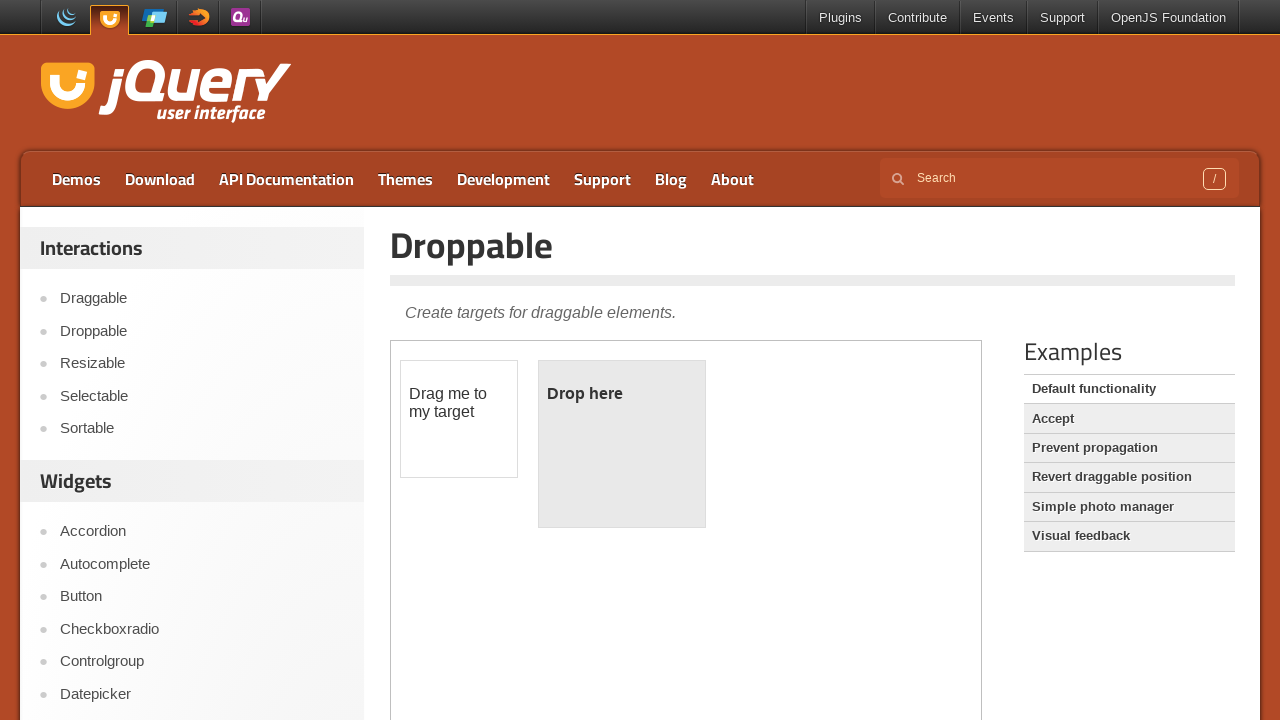

Located the droppable element
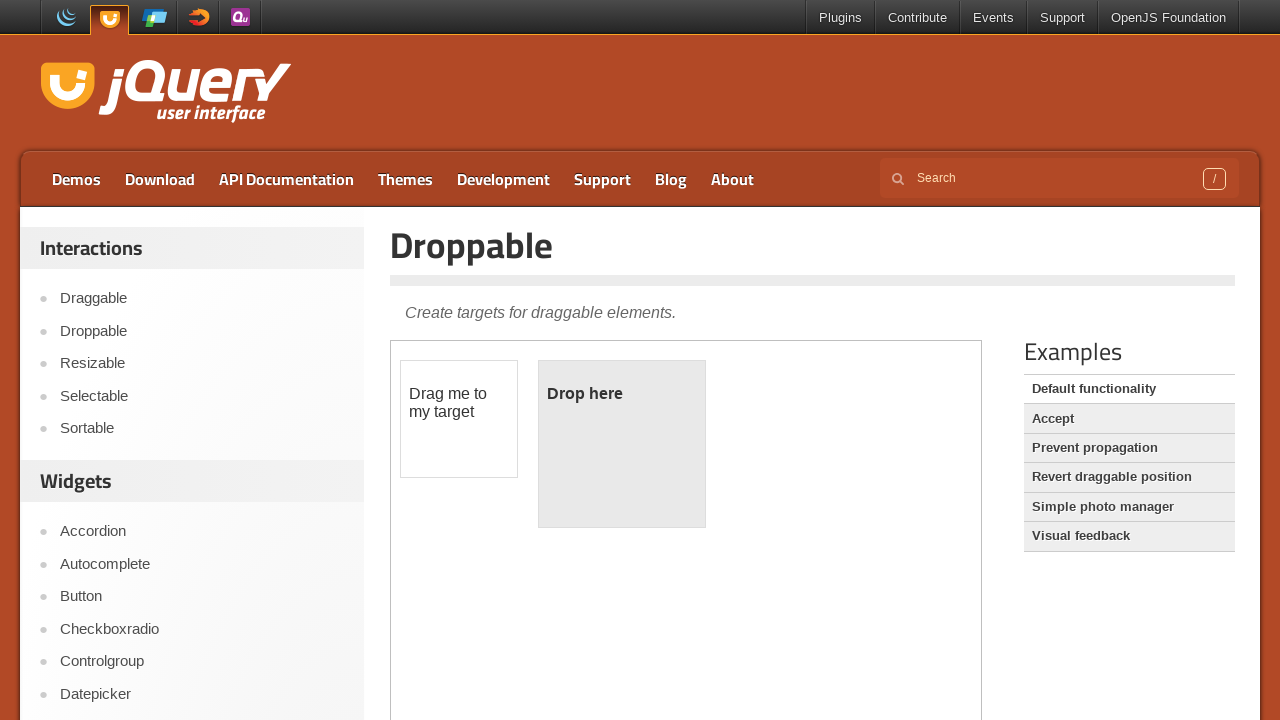

Dragged element onto drop target at (622, 444)
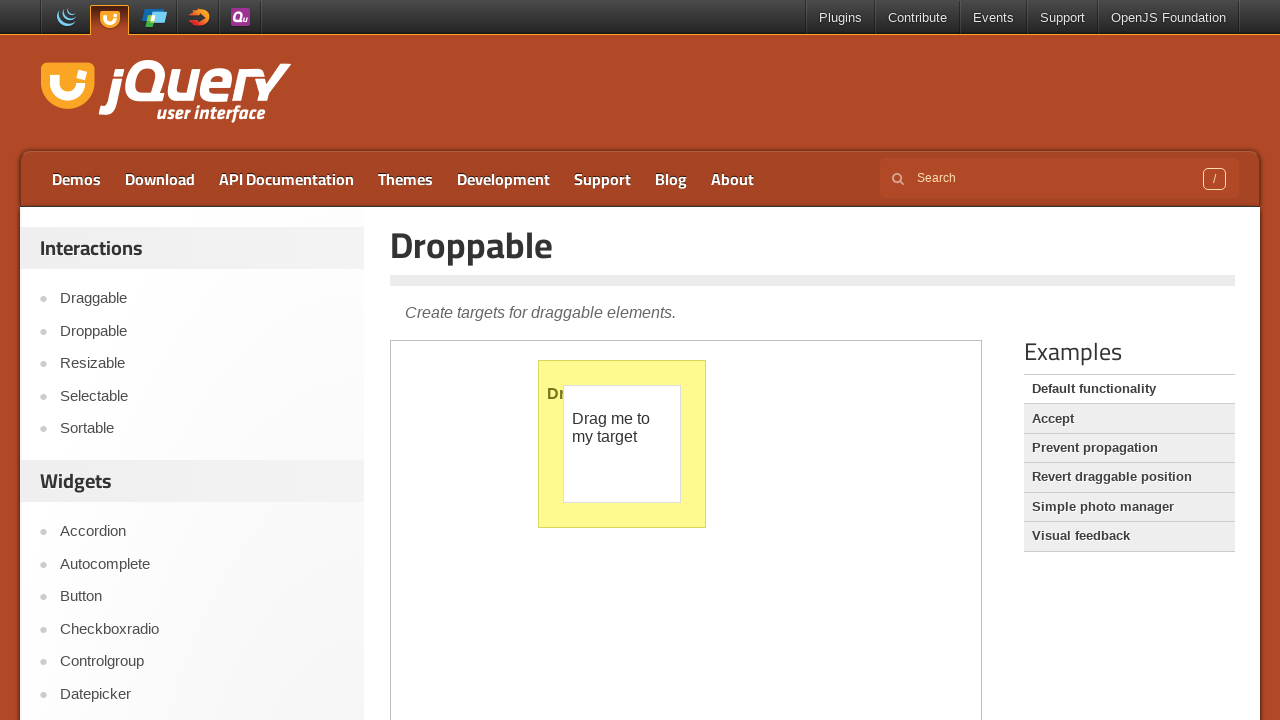

Waited for drag and drop animation to complete
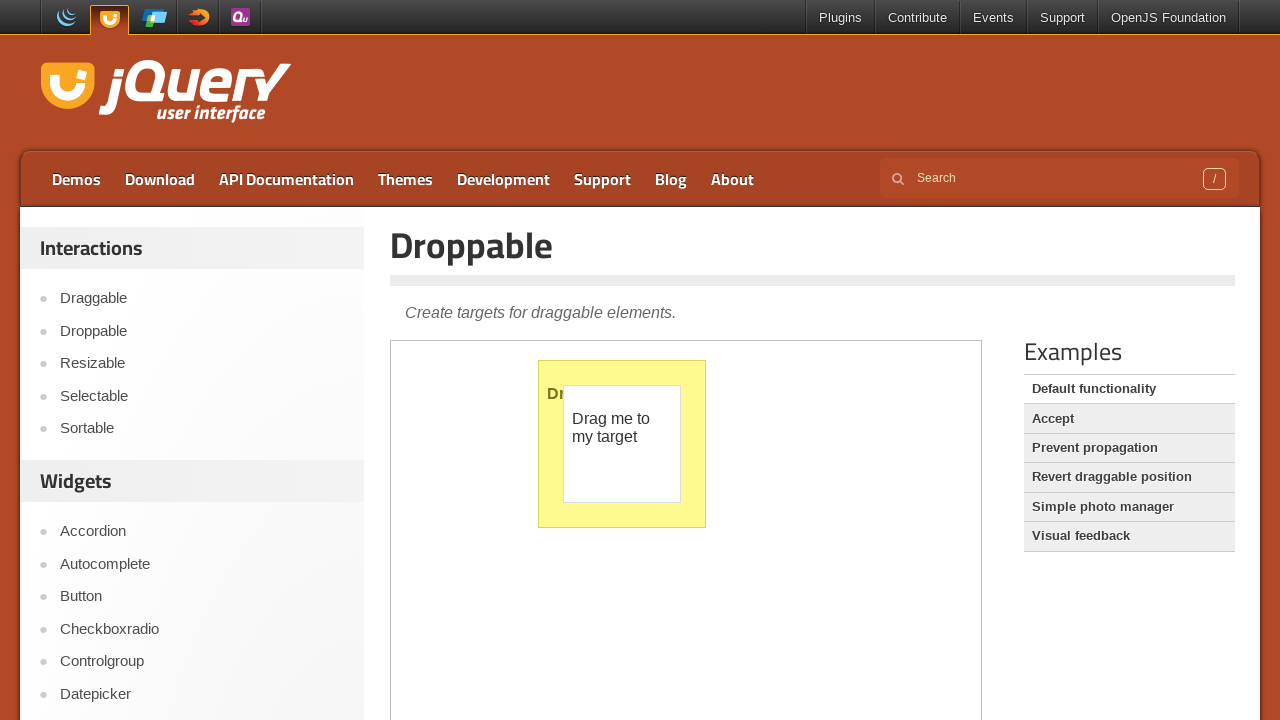

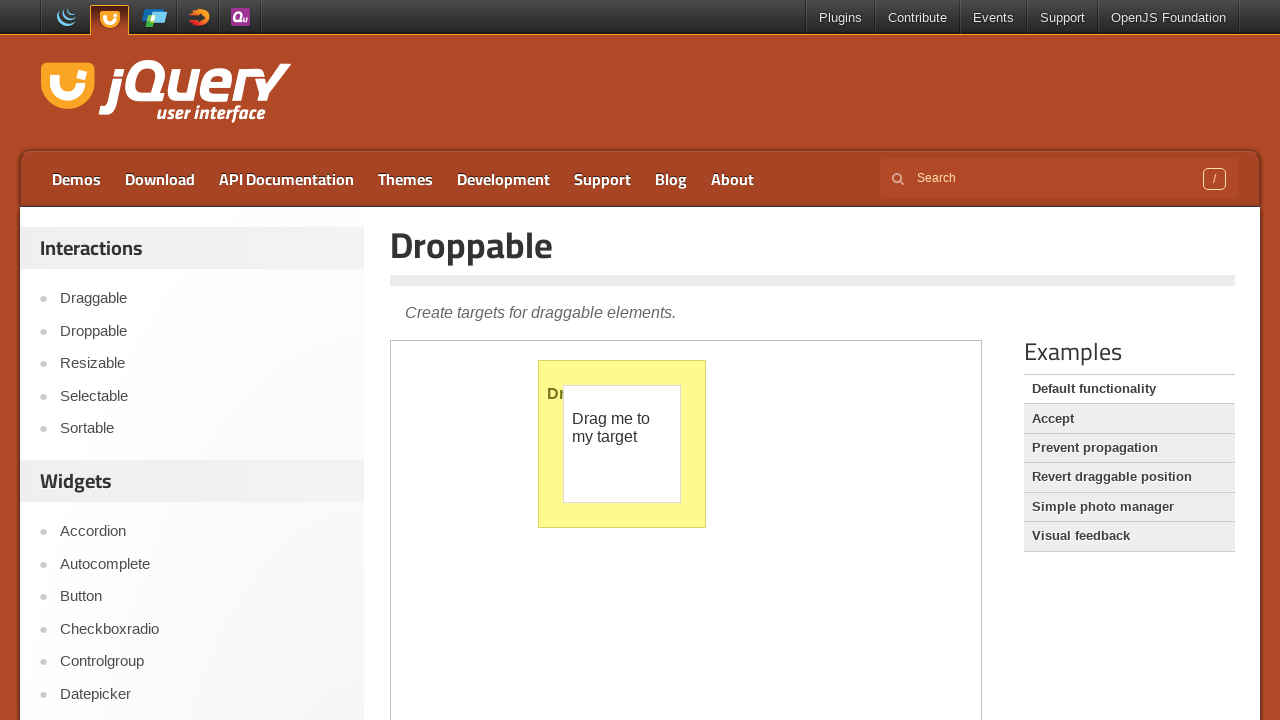